Tests e-commerce cart functionality by adding specific items to cart, proceeding to checkout, and applying a promo code

Starting URL: https://rahulshettyacademy.com/seleniumPractise/#/

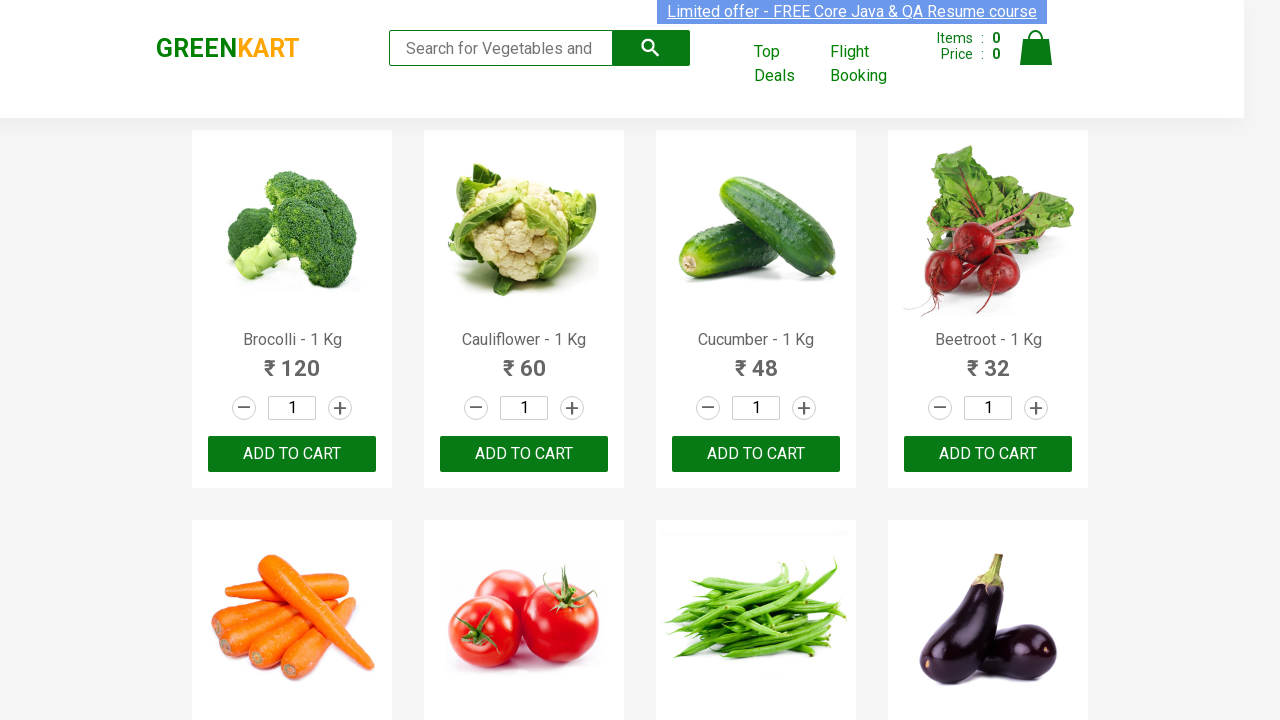

Retrieved all product elements from the page
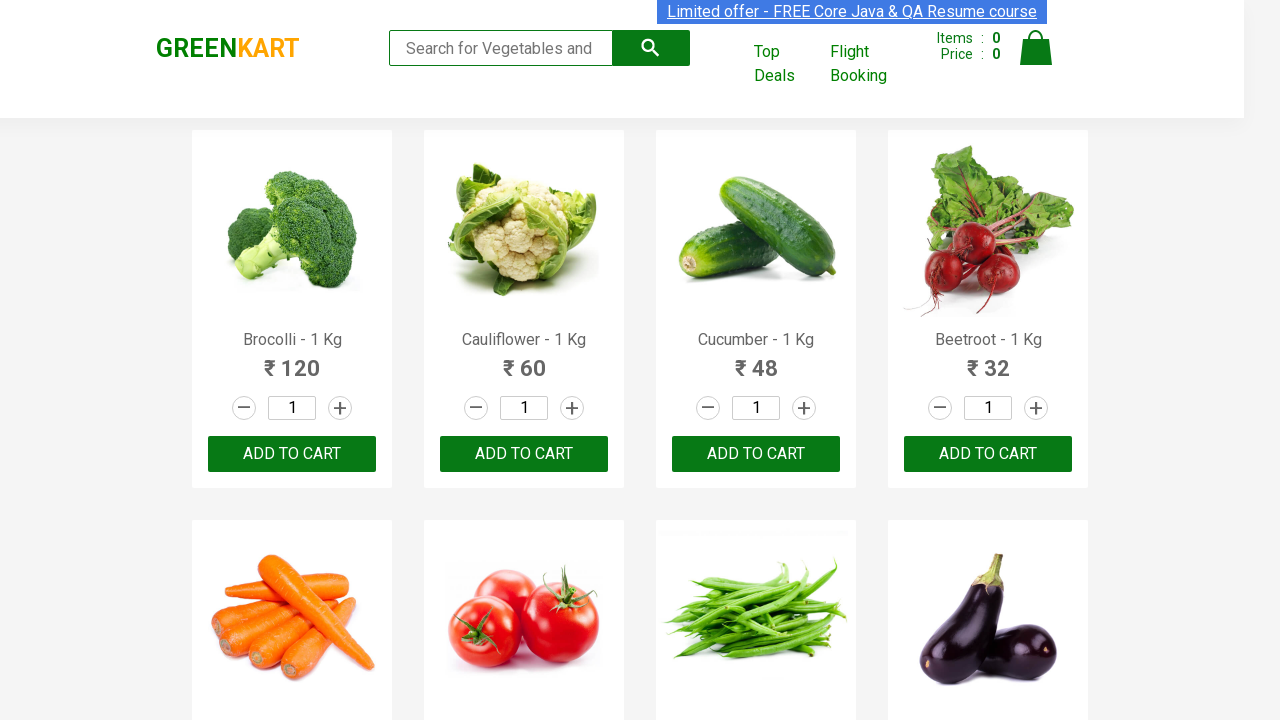

Added 'Brocolli' to cart at (292, 454) on div.product-action button >> nth=0
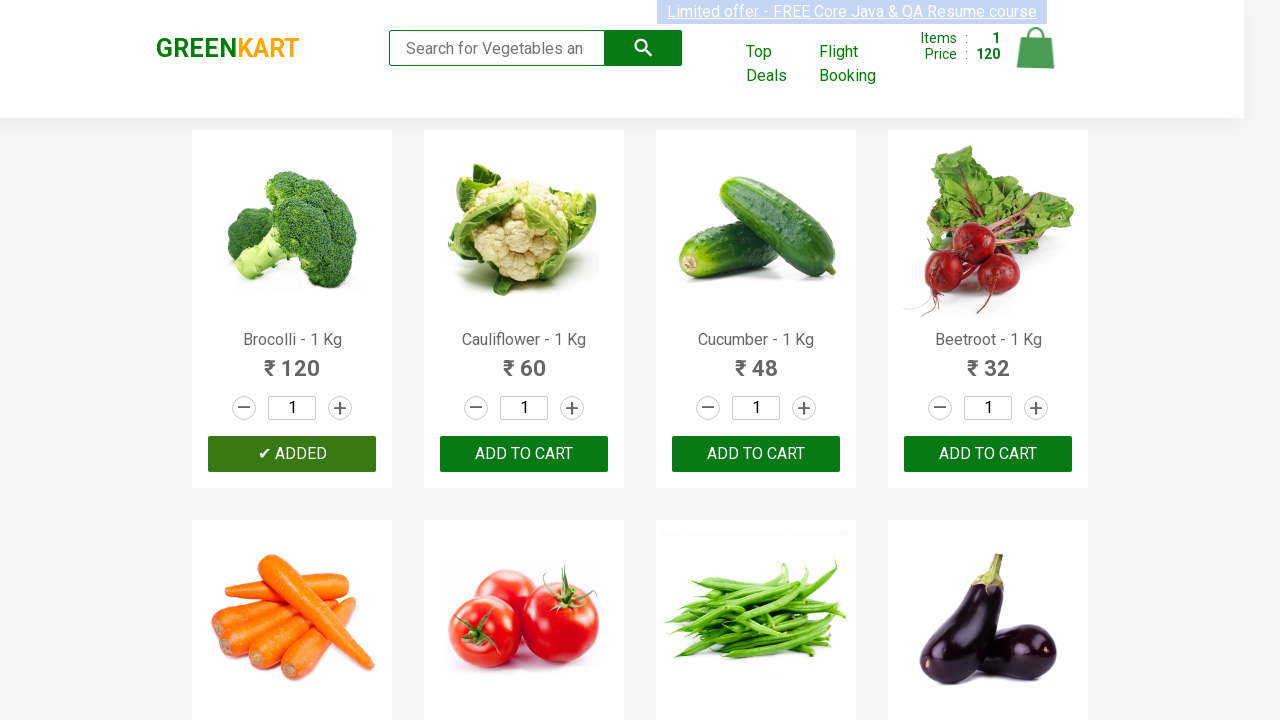

Added 'Cucumber' to cart at (756, 454) on div.product-action button >> nth=2
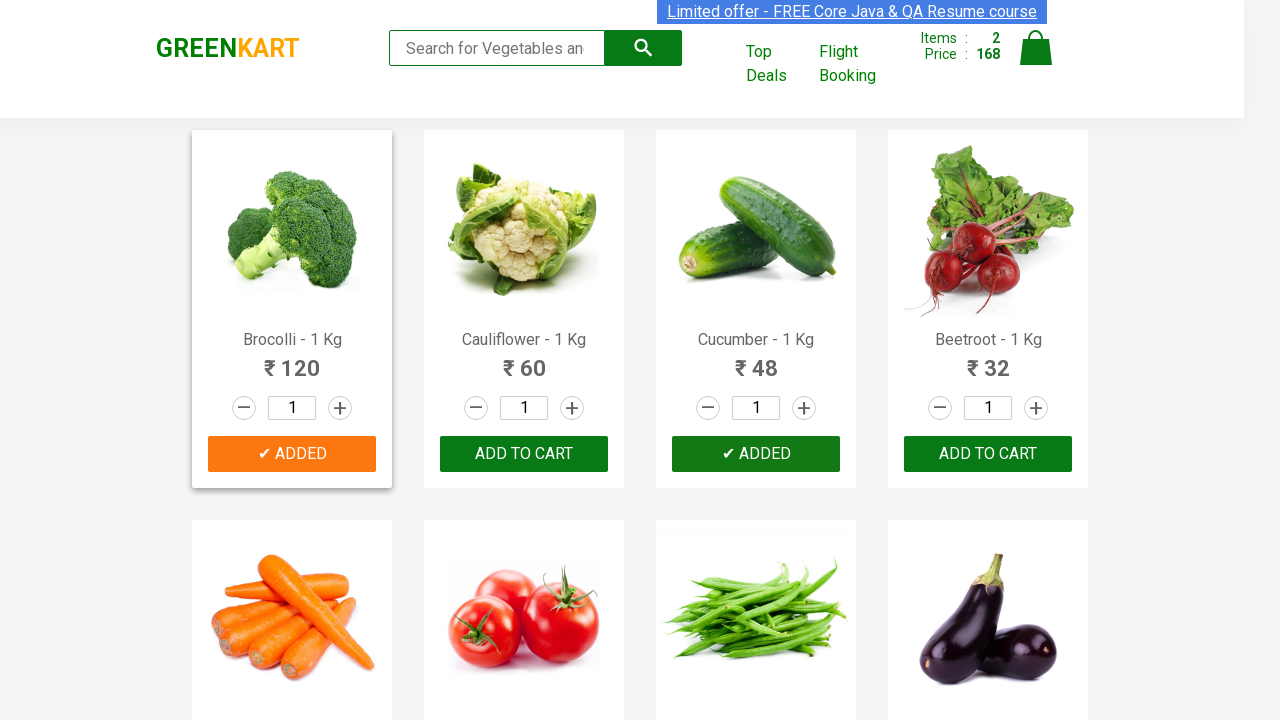

Added 'Beetroot' to cart at (988, 454) on div.product-action button >> nth=3
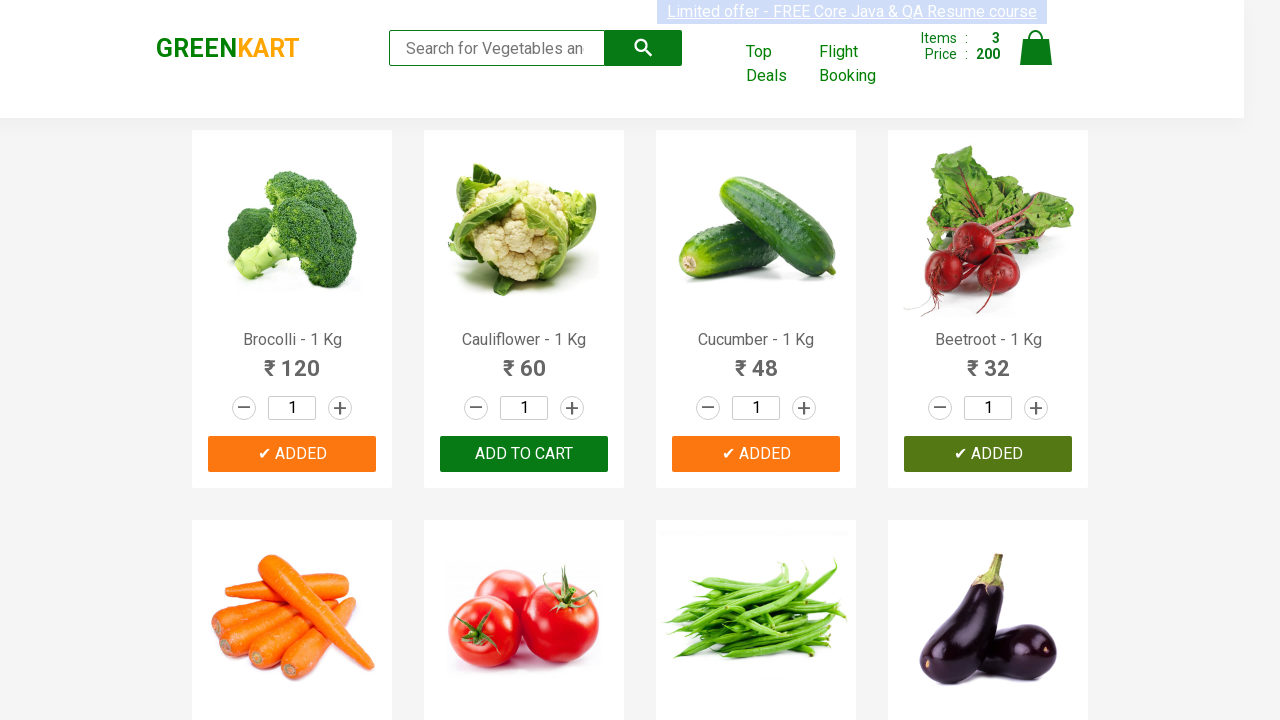

Clicked on cart icon to view cart at (1036, 48) on img[alt='Cart']
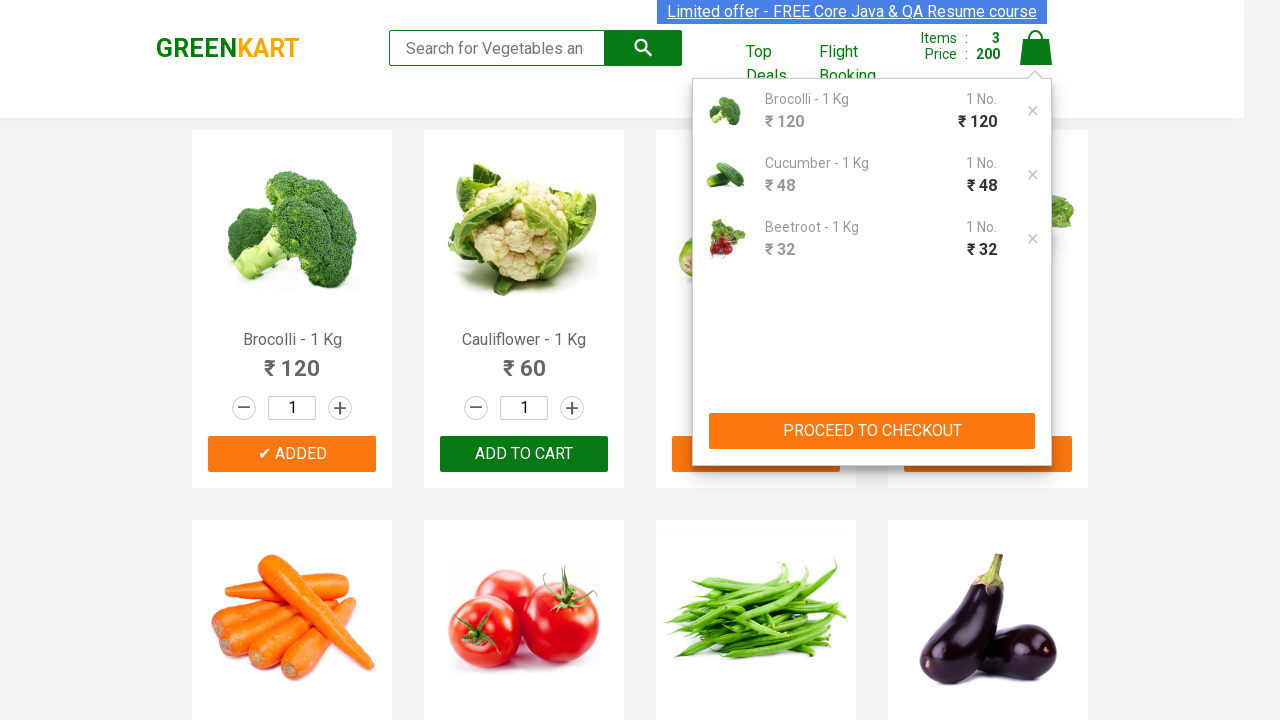

Clicked 'PROCEED TO CHECKOUT' button at (872, 431) on xpath=//button[text()='PROCEED TO CHECKOUT']
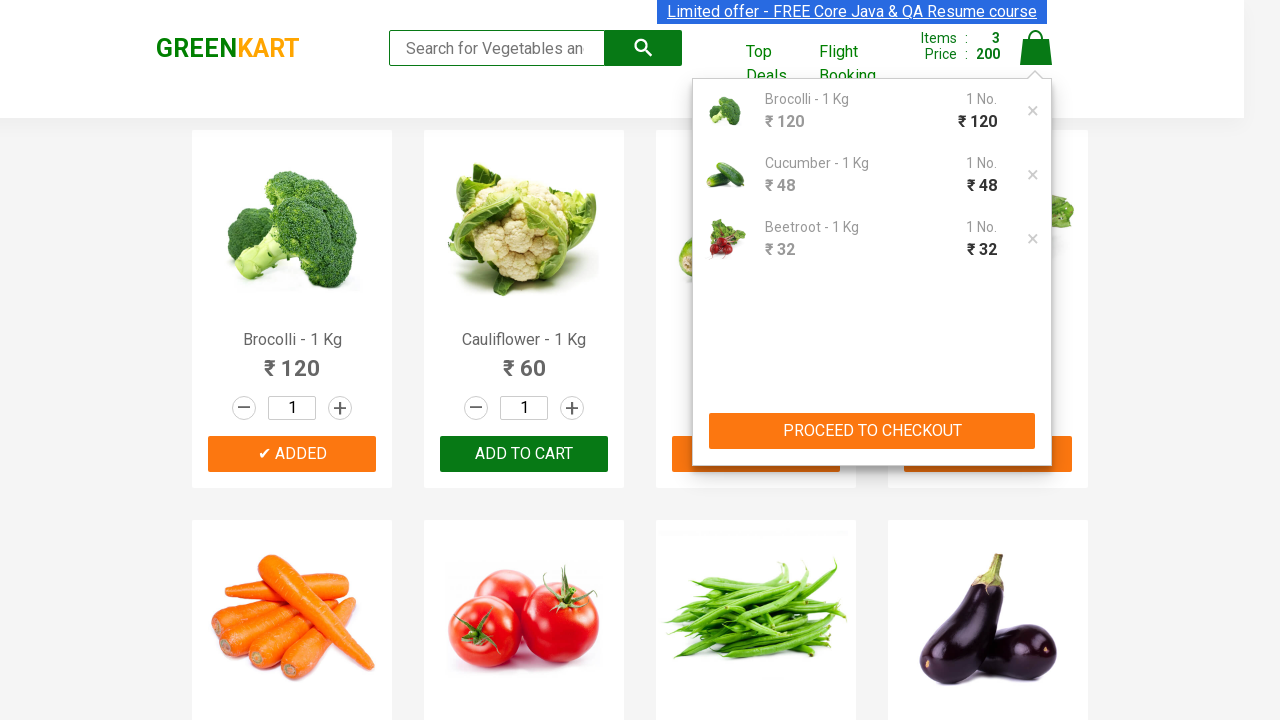

Promo code input field became visible
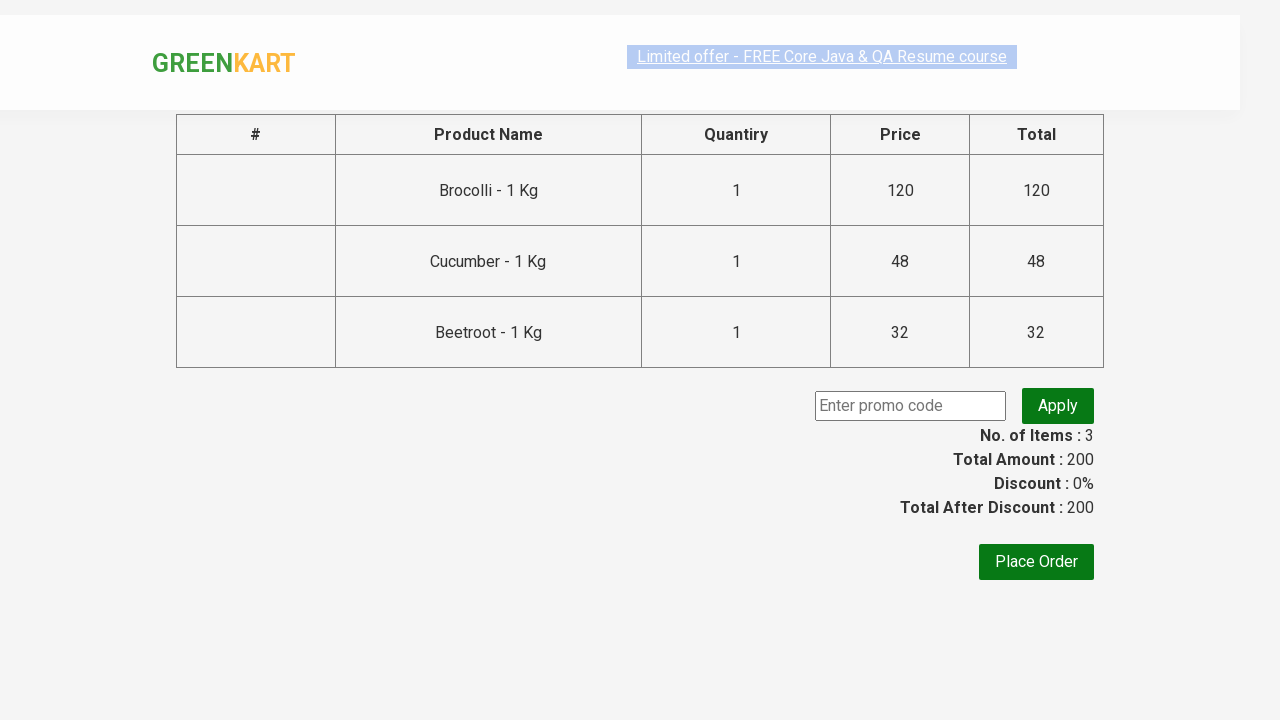

Entered promo code 'rahulshettyacademy' on input.promoCode
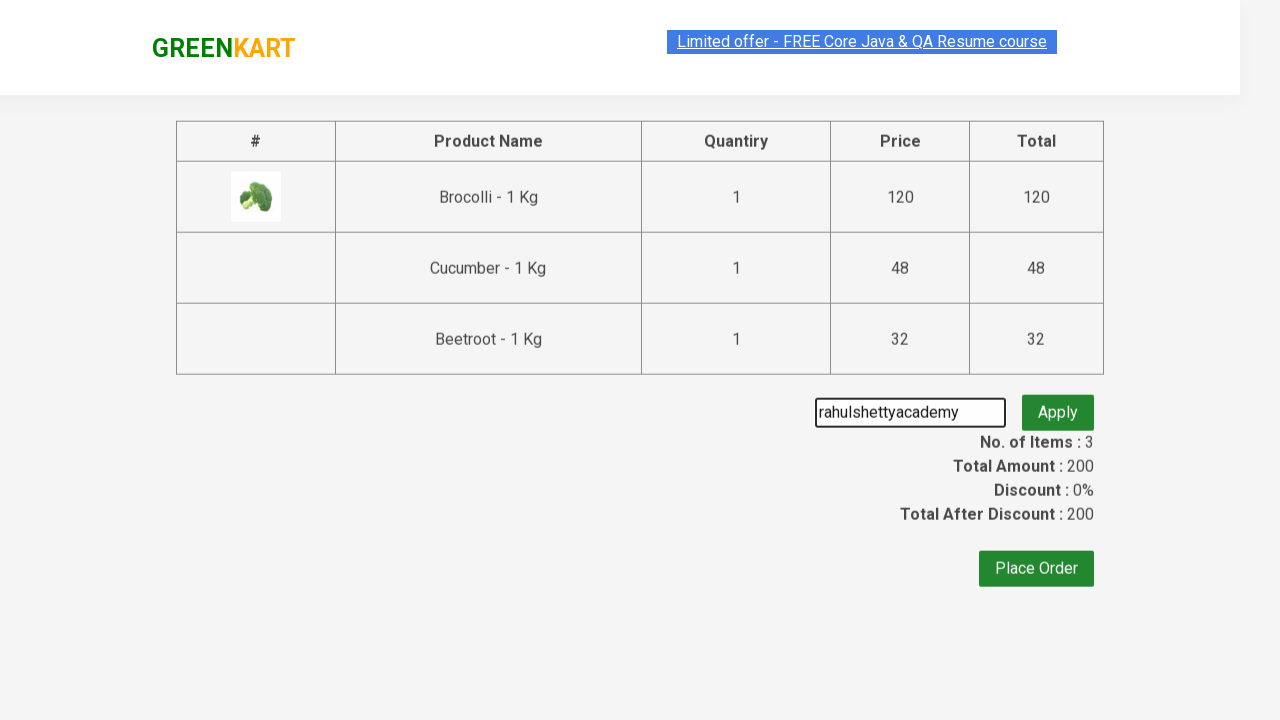

Clicked apply promo button at (1058, 406) on button.promoBtn
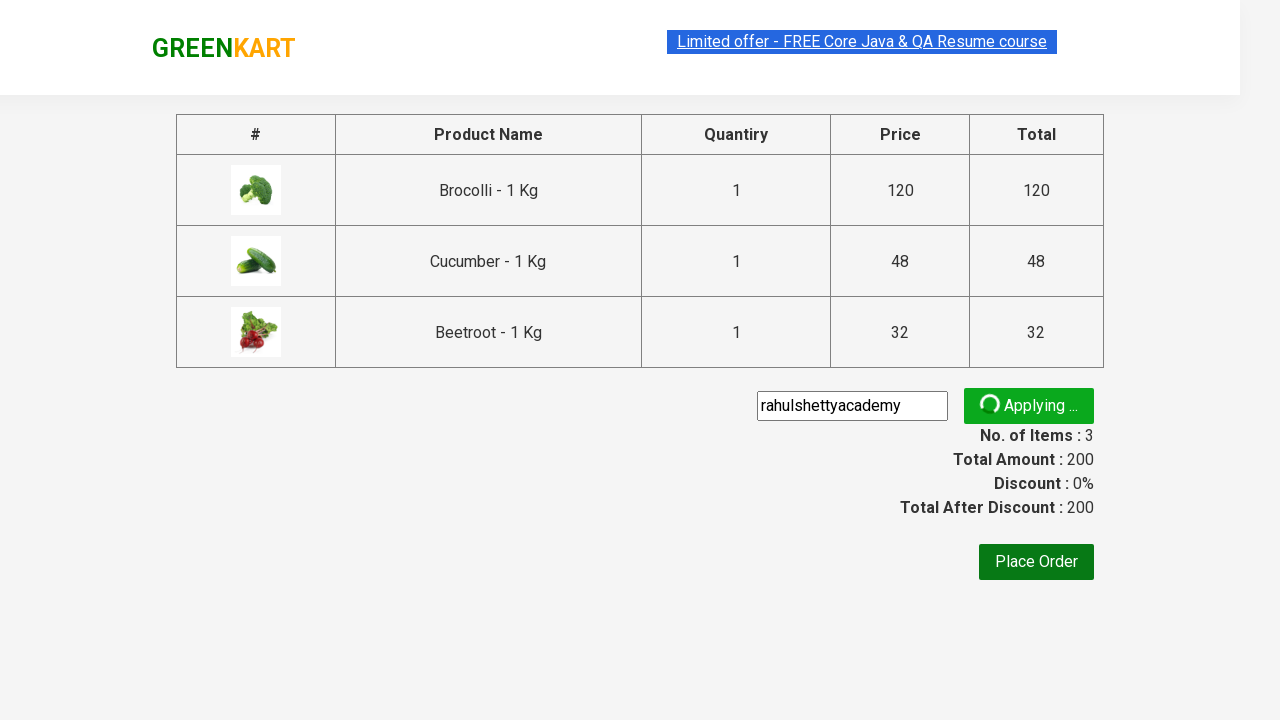

Promo info message appeared on the page
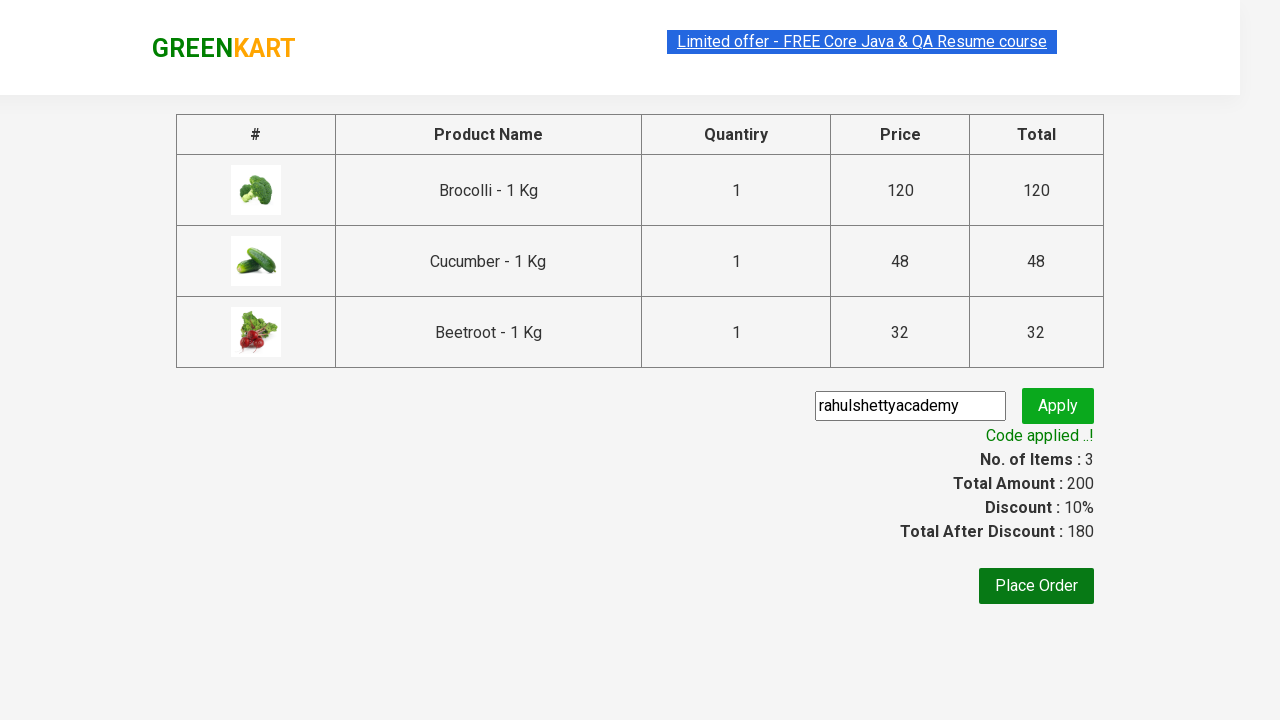

Retrieved promo info text: Code applied ..!
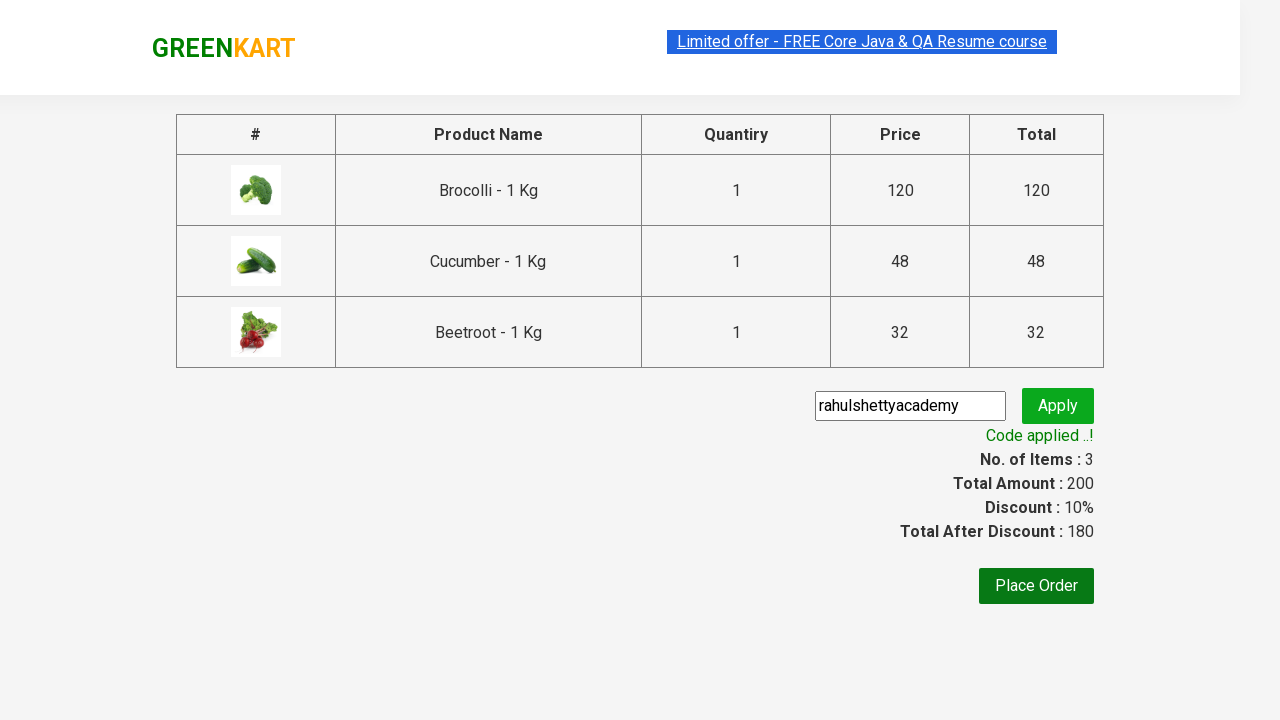

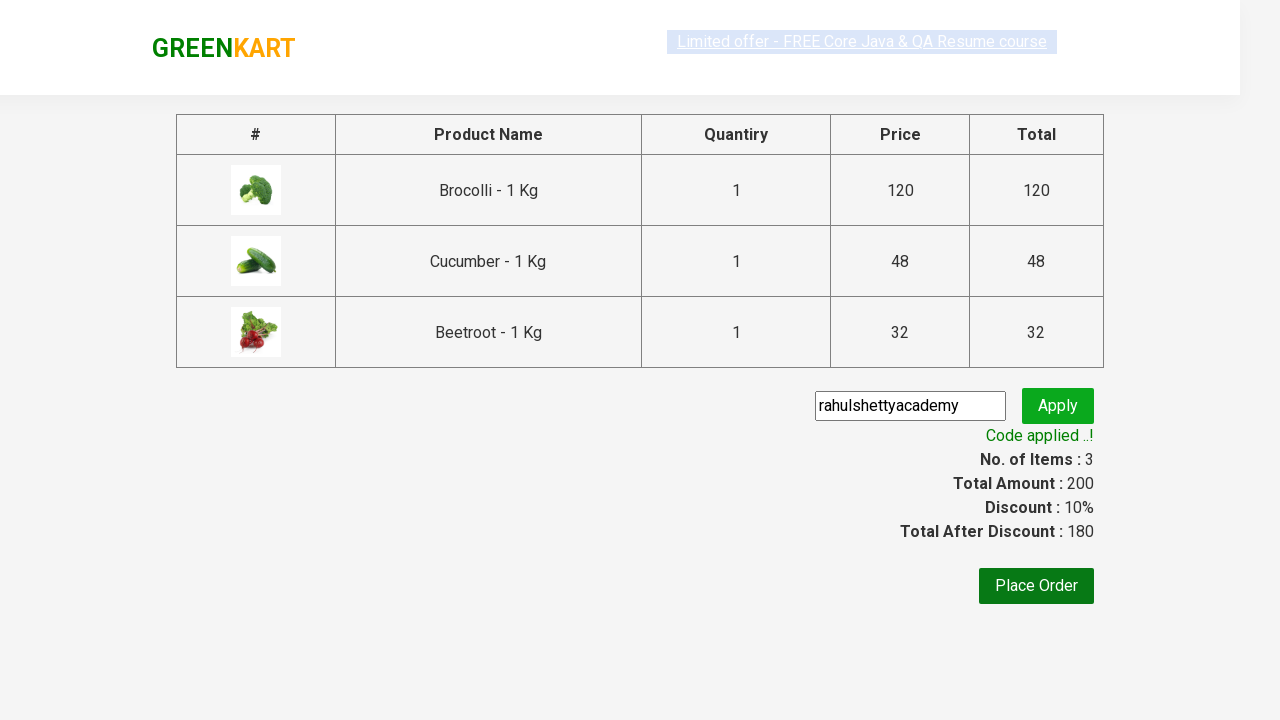